Navigates to anhtester.com and clicks on the "API Testing" section link to verify navigation functionality

Starting URL: https://anhtester.com

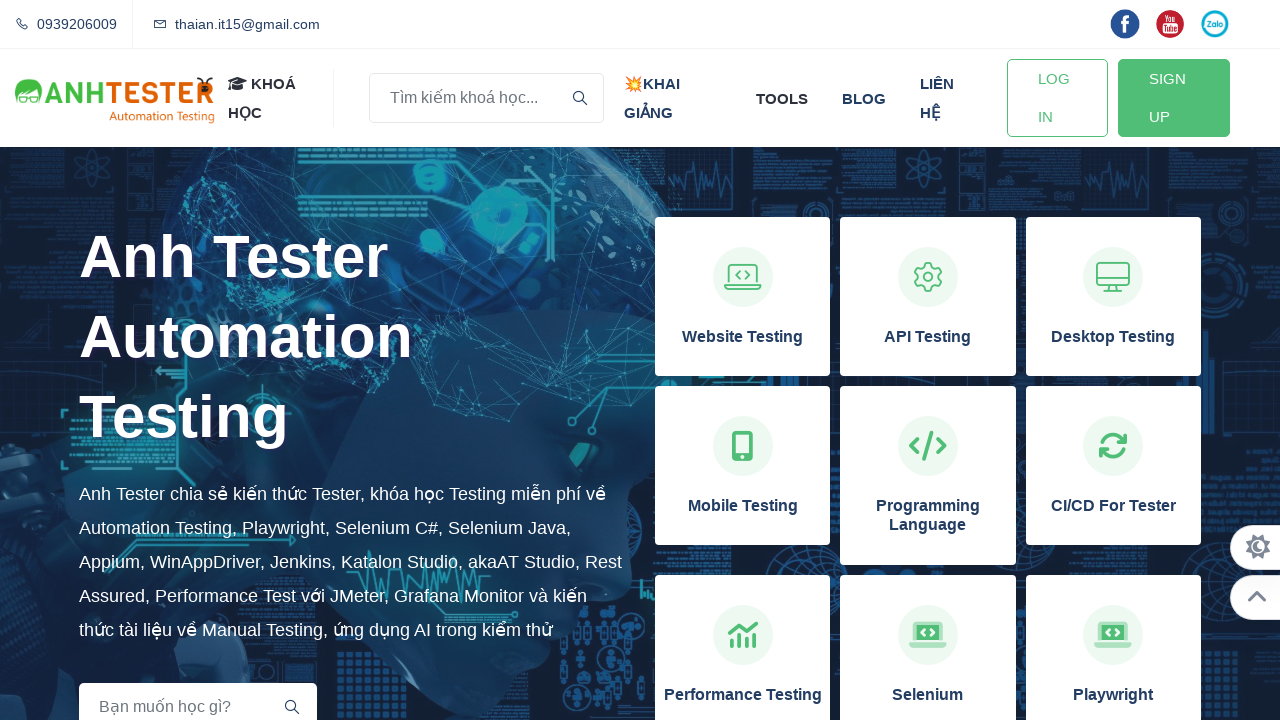

Waited for API Testing section to load on anhtester.com
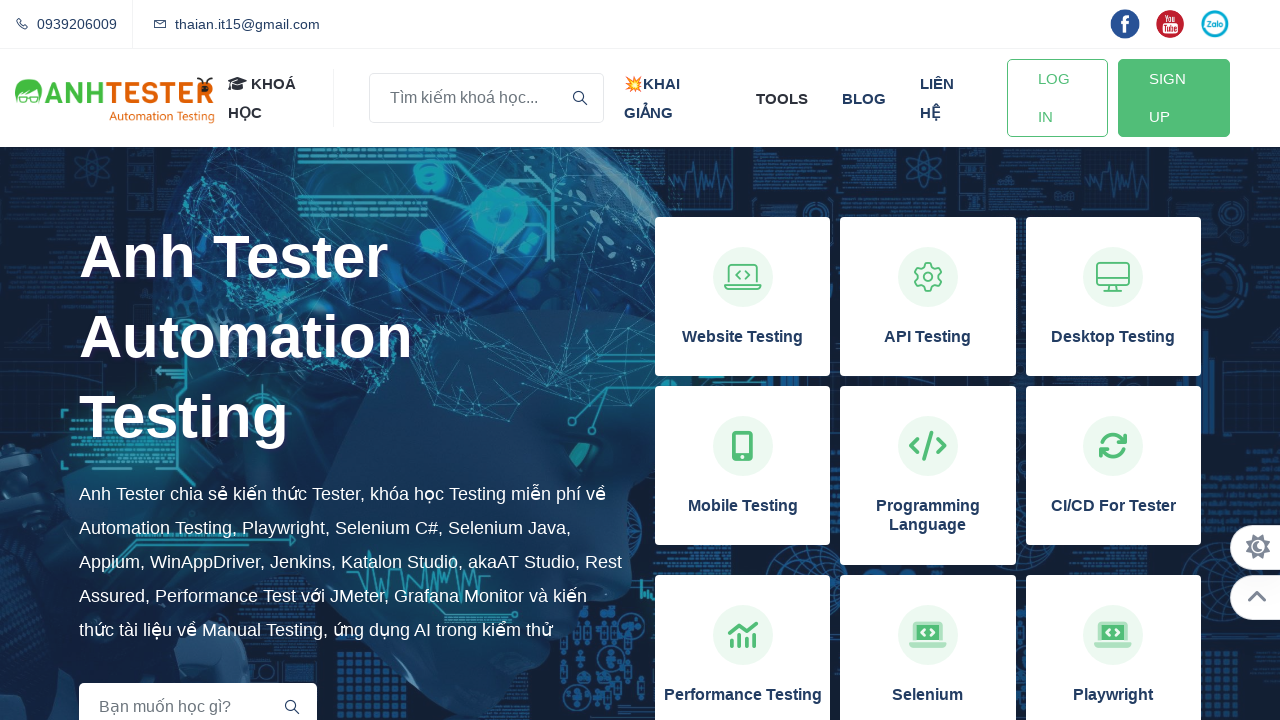

Clicked on the API Testing section link to verify navigation functionality at (928, 337) on xpath=//h3[normalize-space()='API Testing']
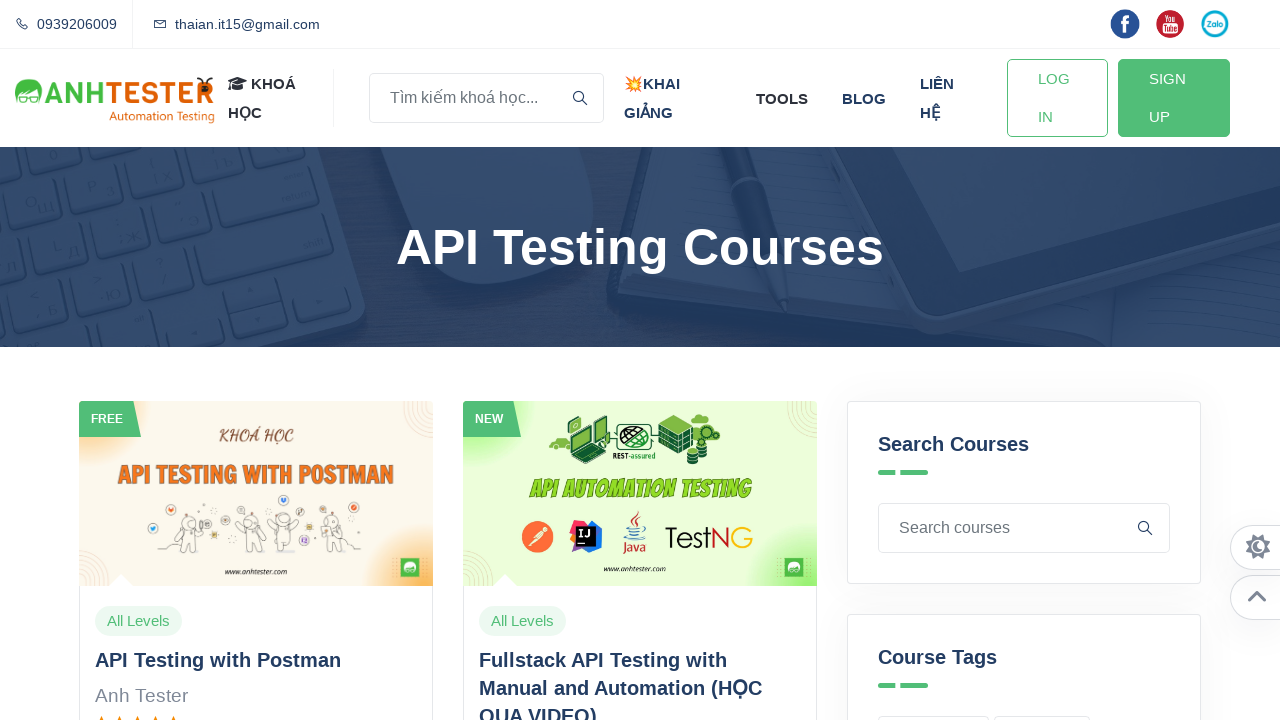

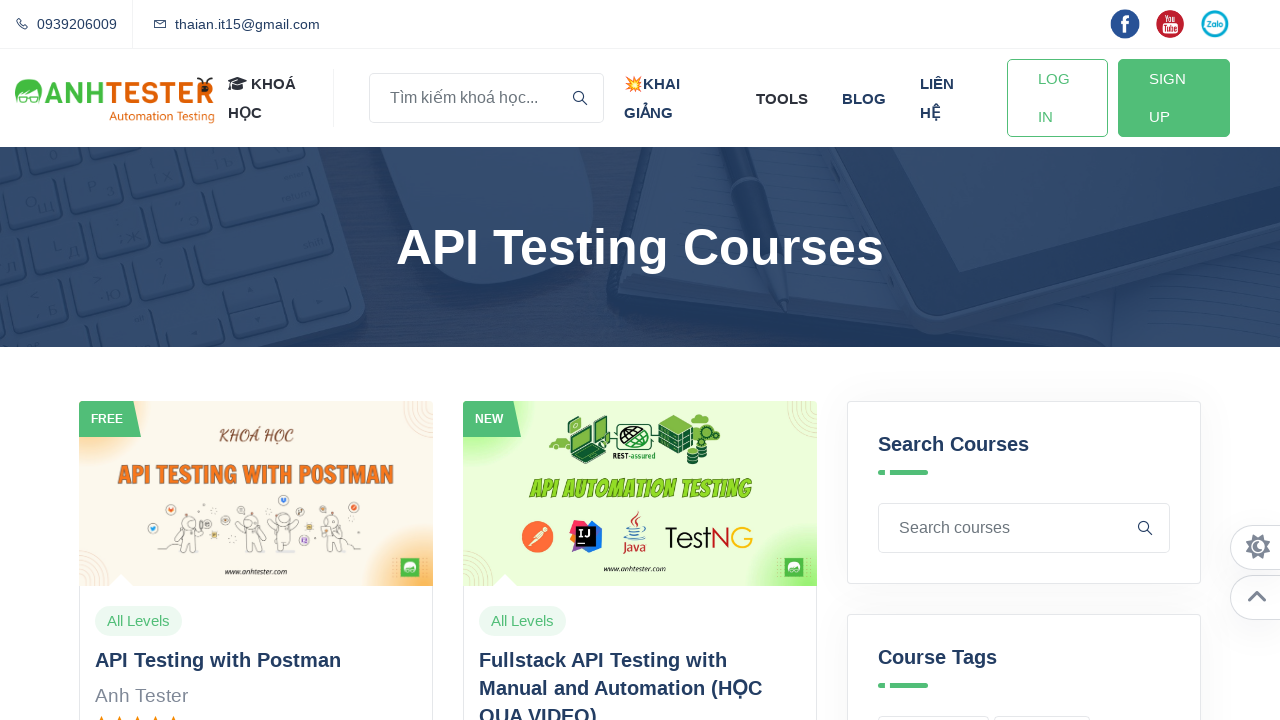